Opens the Urban Ladder e-commerce website homepage and verifies the page loads successfully

Starting URL: https://www.urbanladder.com/

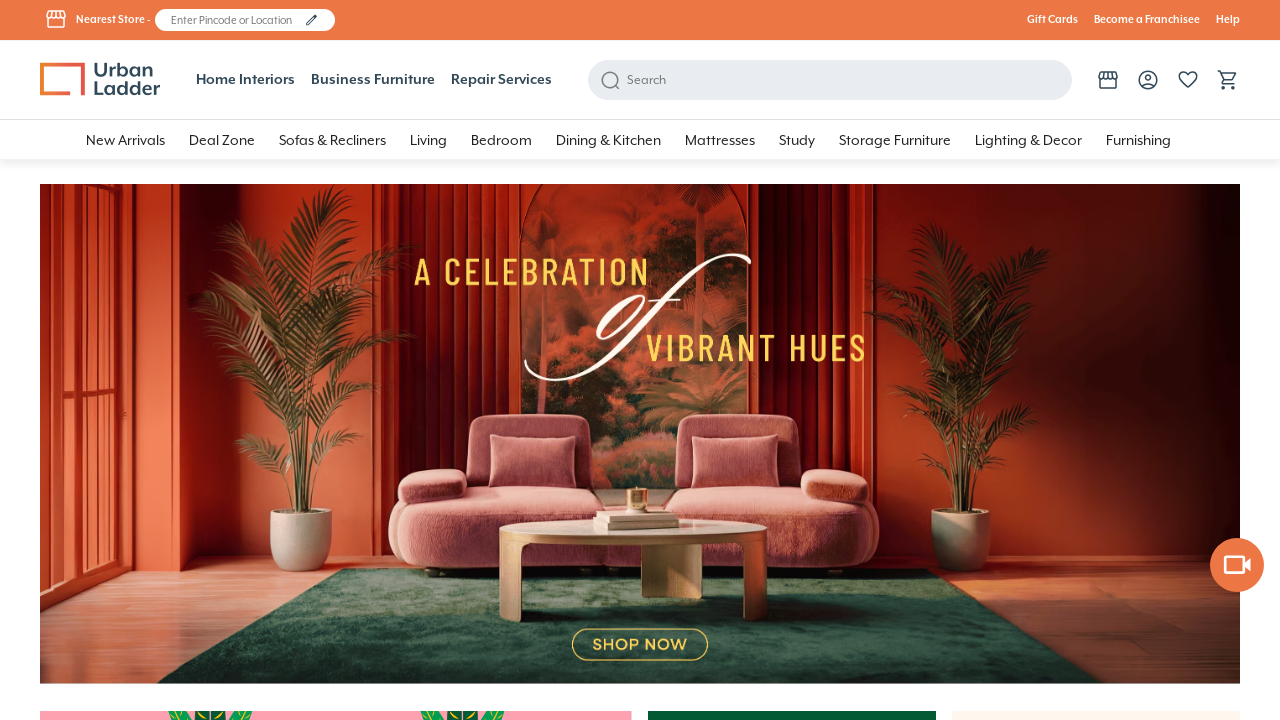

DOM content loaded state reached
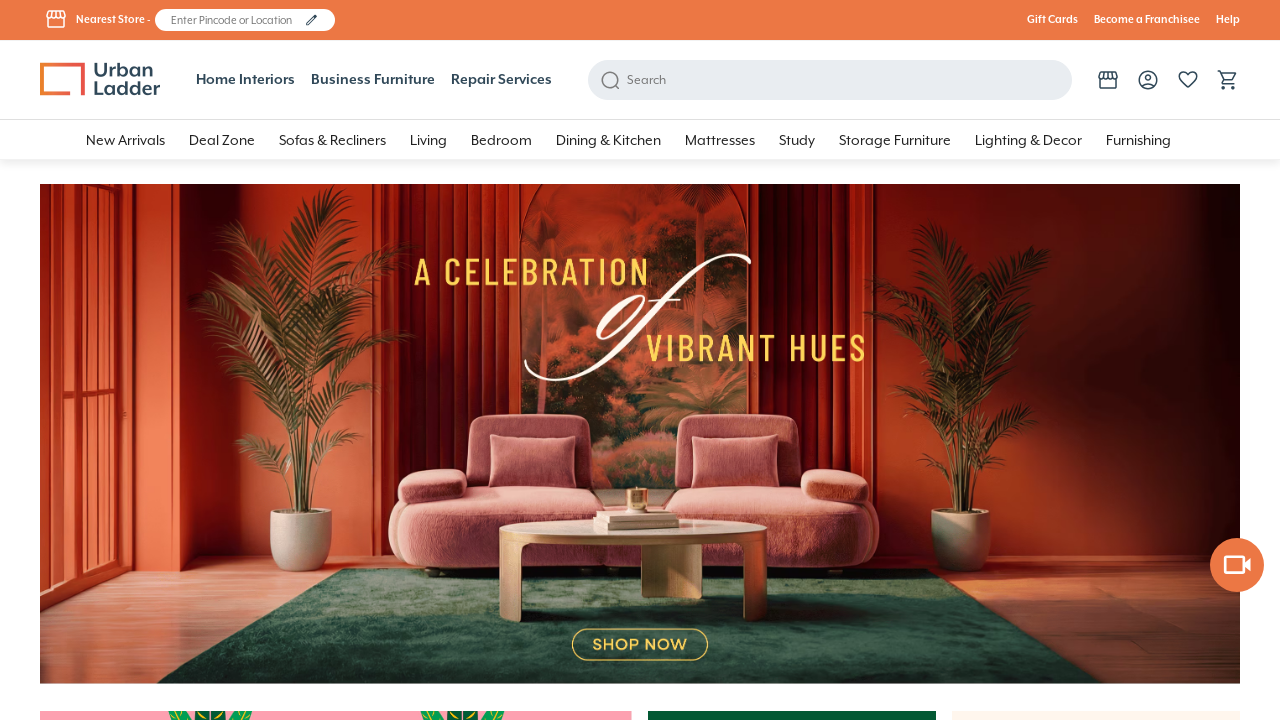

Urban Ladder homepage body element loaded and verified
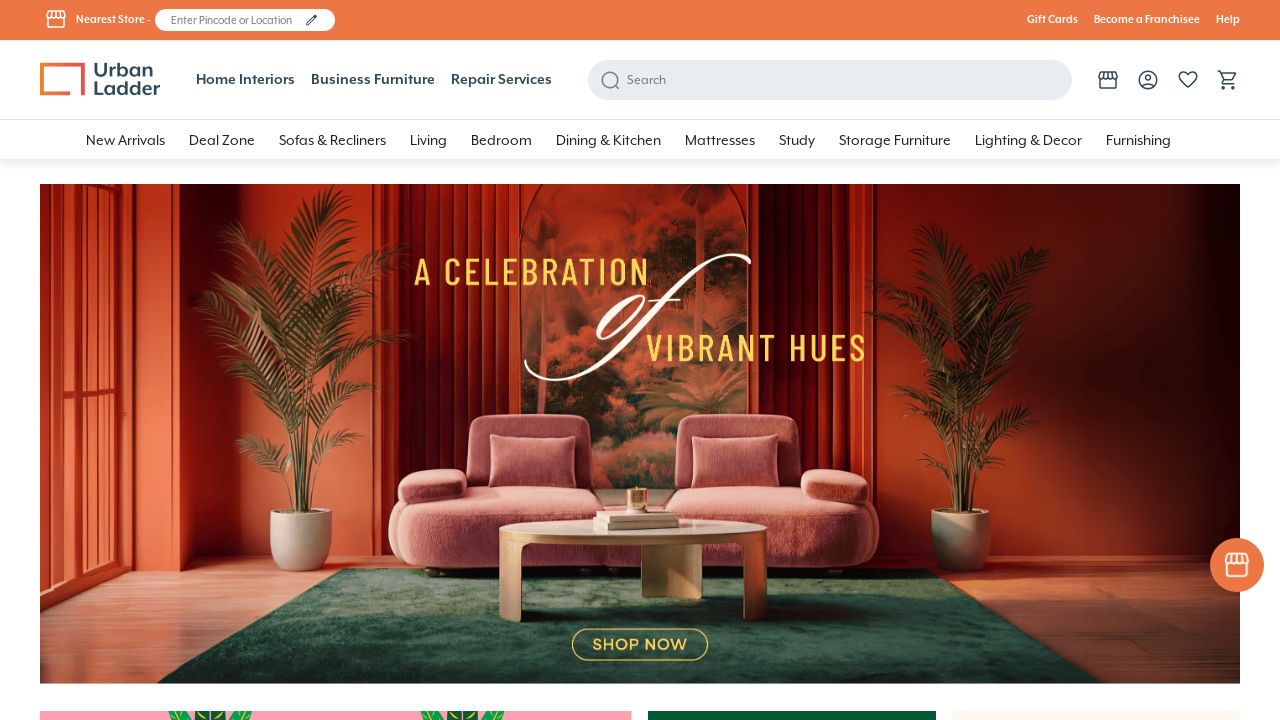

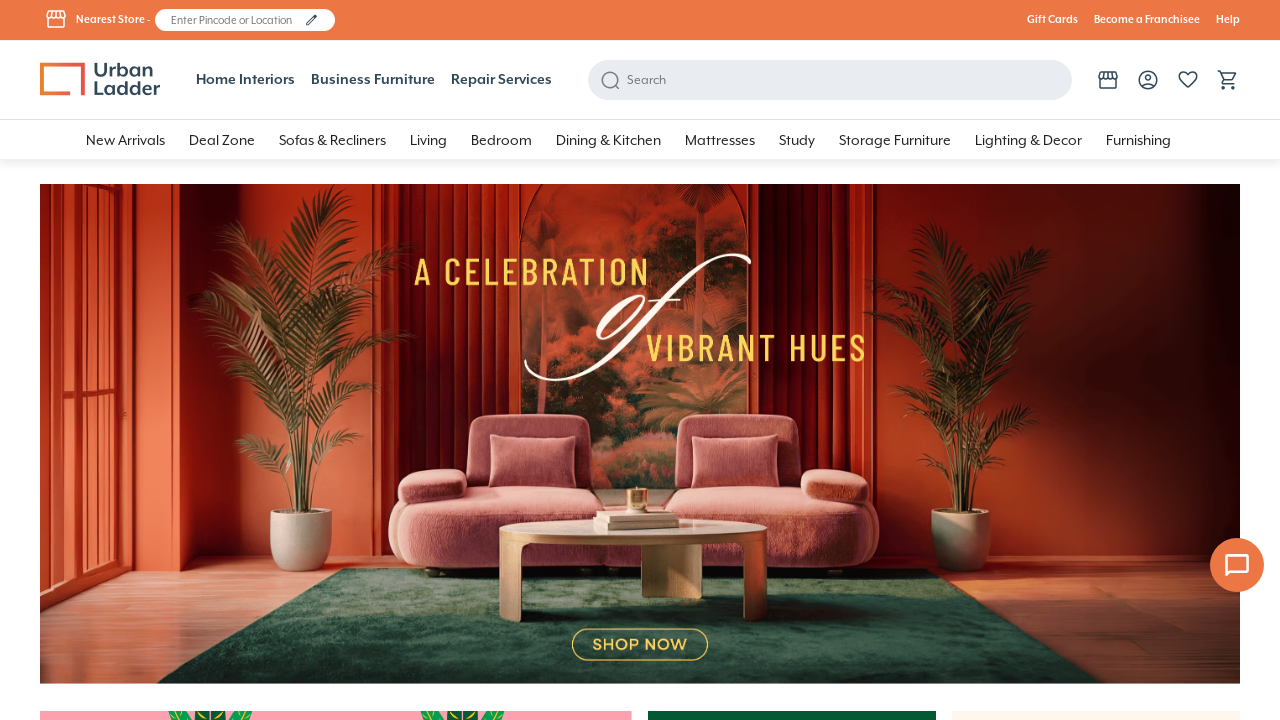